Navigates to the homepage, clicks on the Checkboxes link, and verifies the page header displays "Checkboxes"

Starting URL: https://the-internet.herokuapp.com/

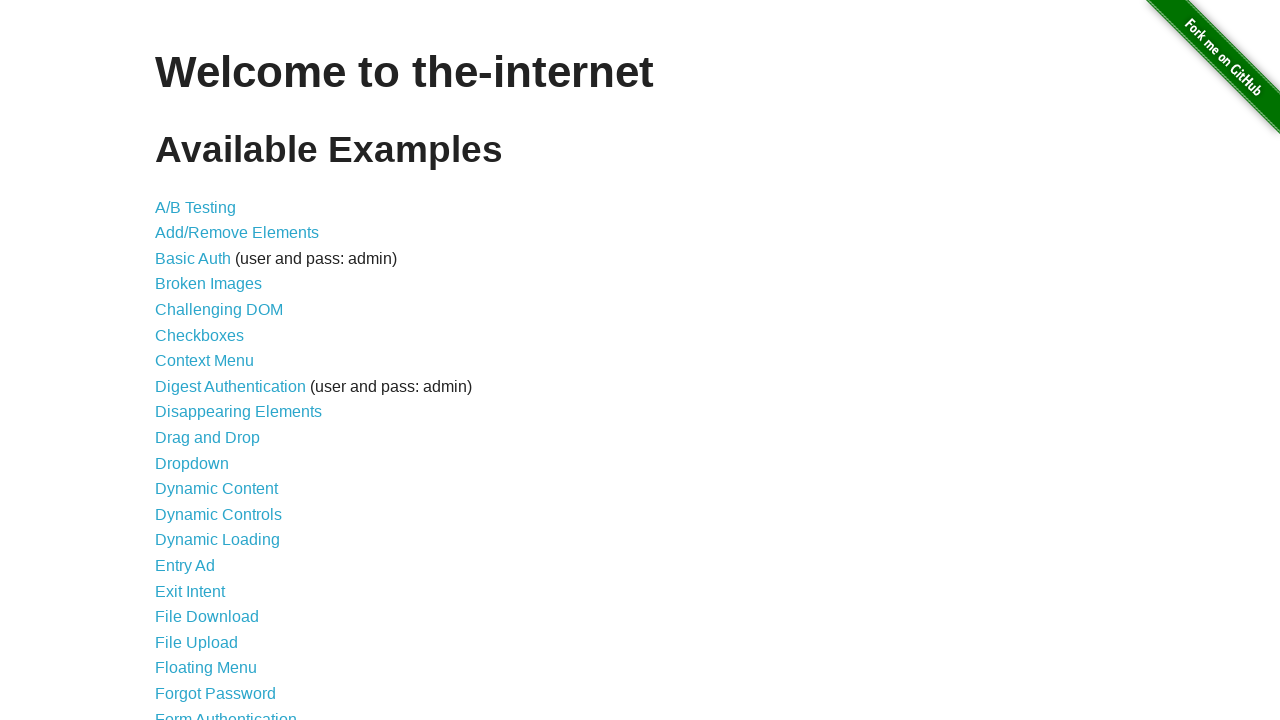

Clicked on the Checkboxes link at (200, 335) on a[href='/checkboxes']
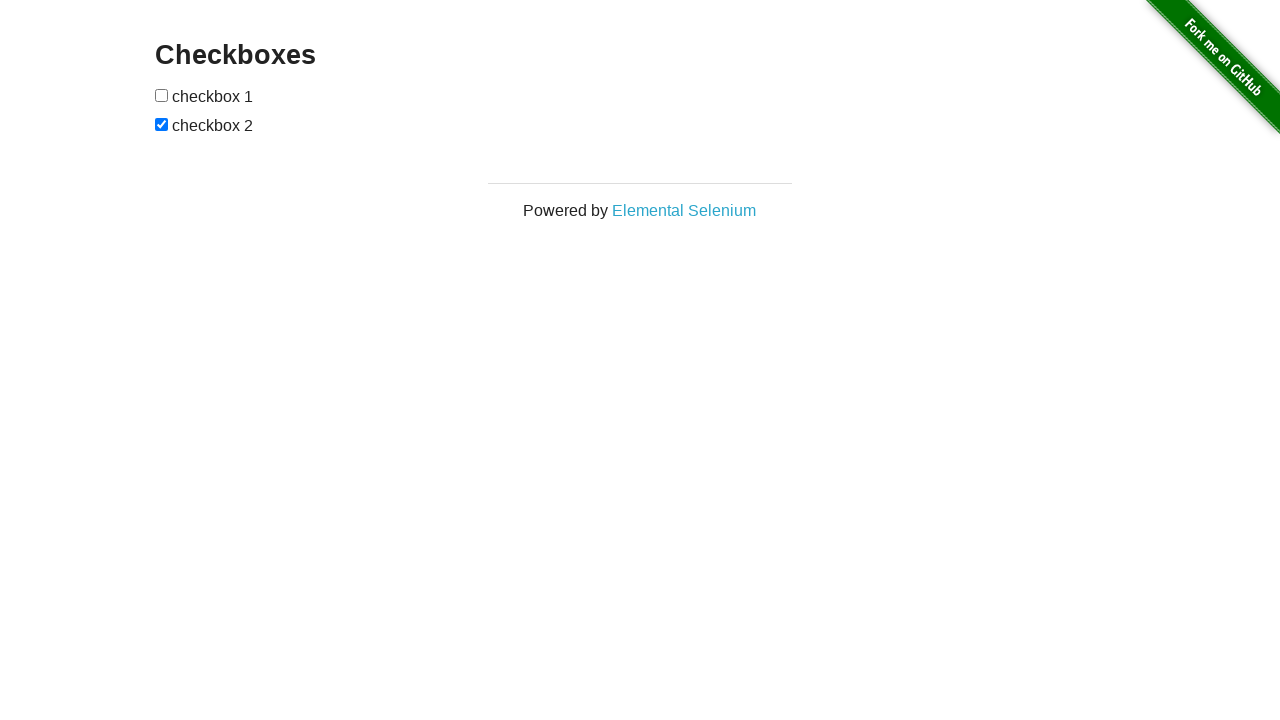

Page header (h3) element loaded
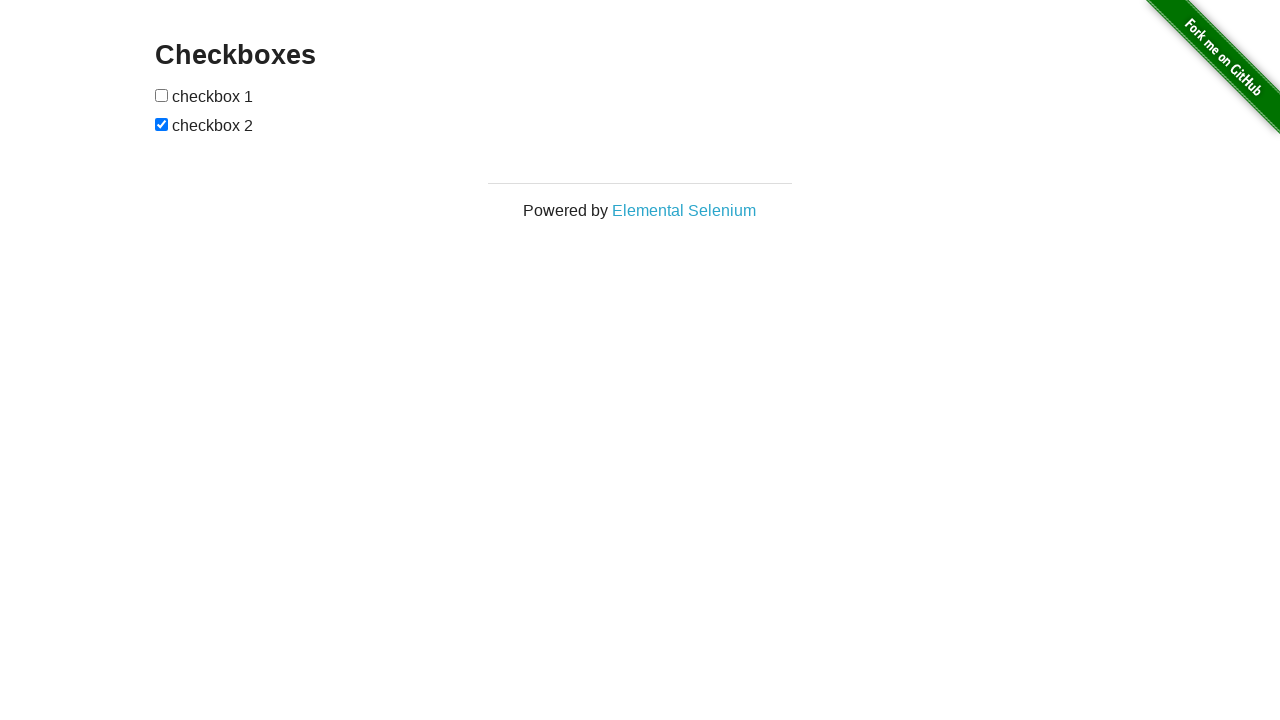

Retrieved header text content
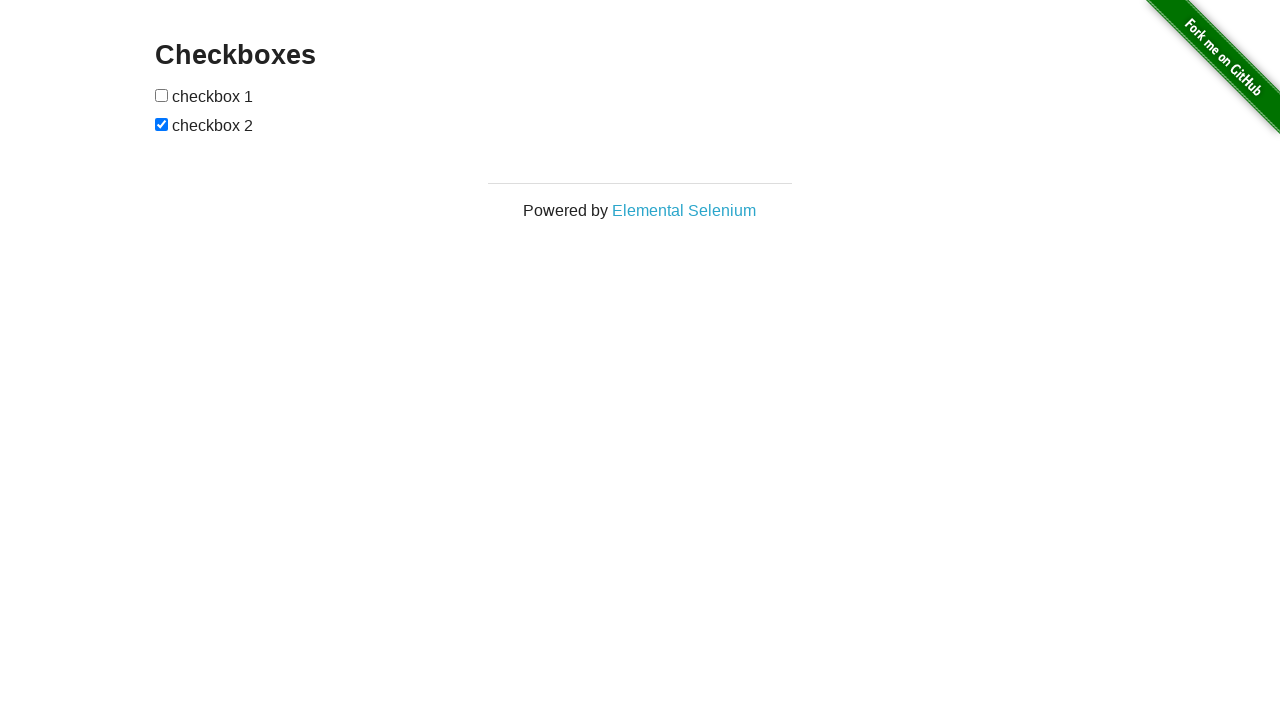

Verified page header displays 'Checkboxes'
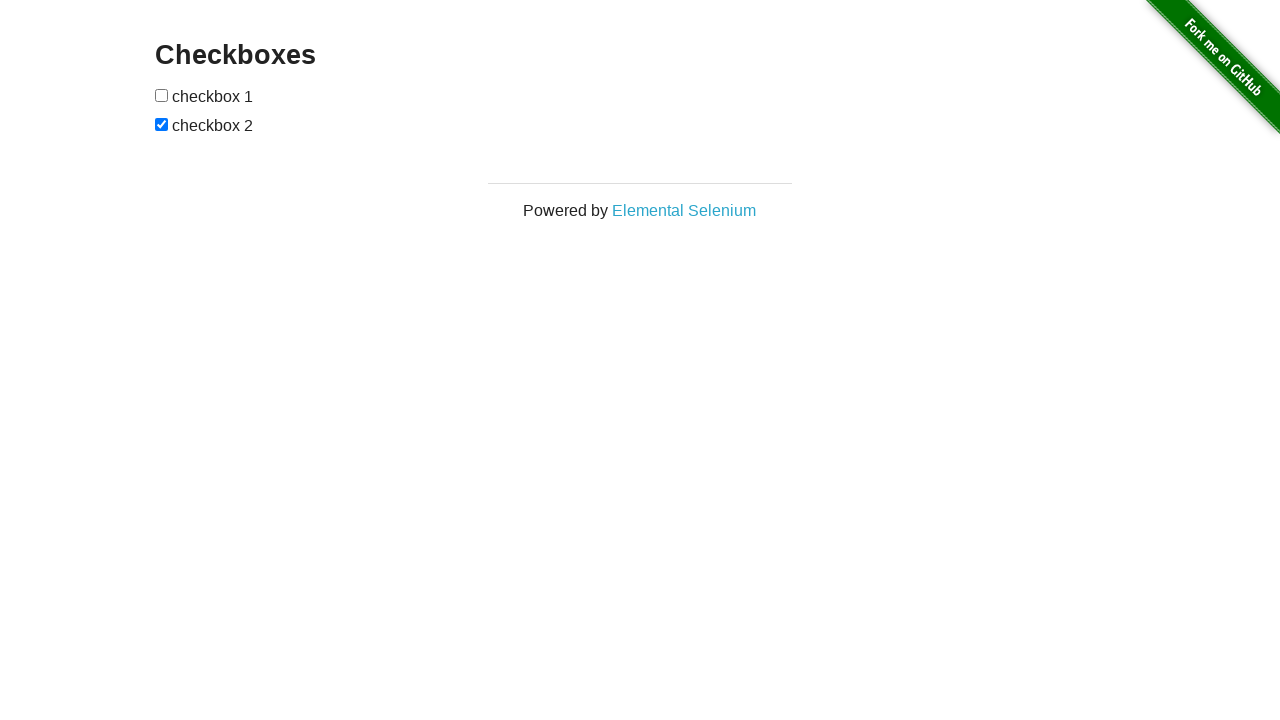

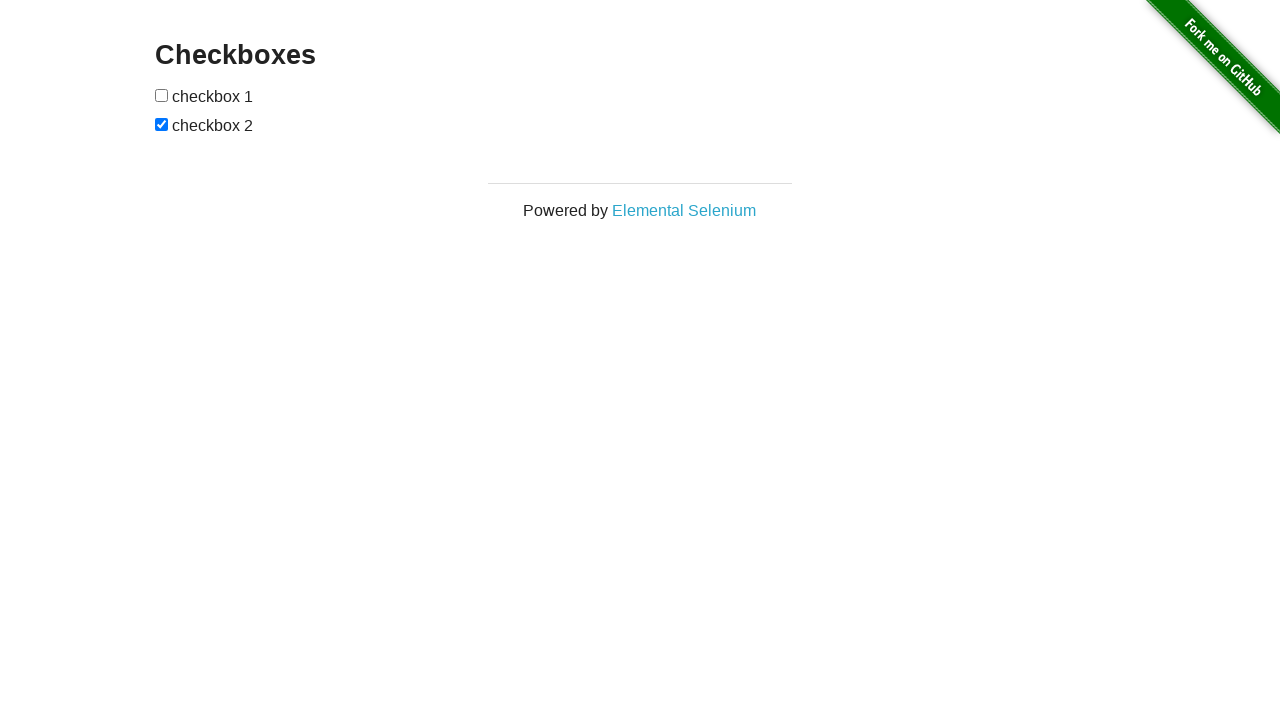